Tests un-marking todo items as complete by unchecking their checkboxes

Starting URL: https://demo.playwright.dev/todomvc

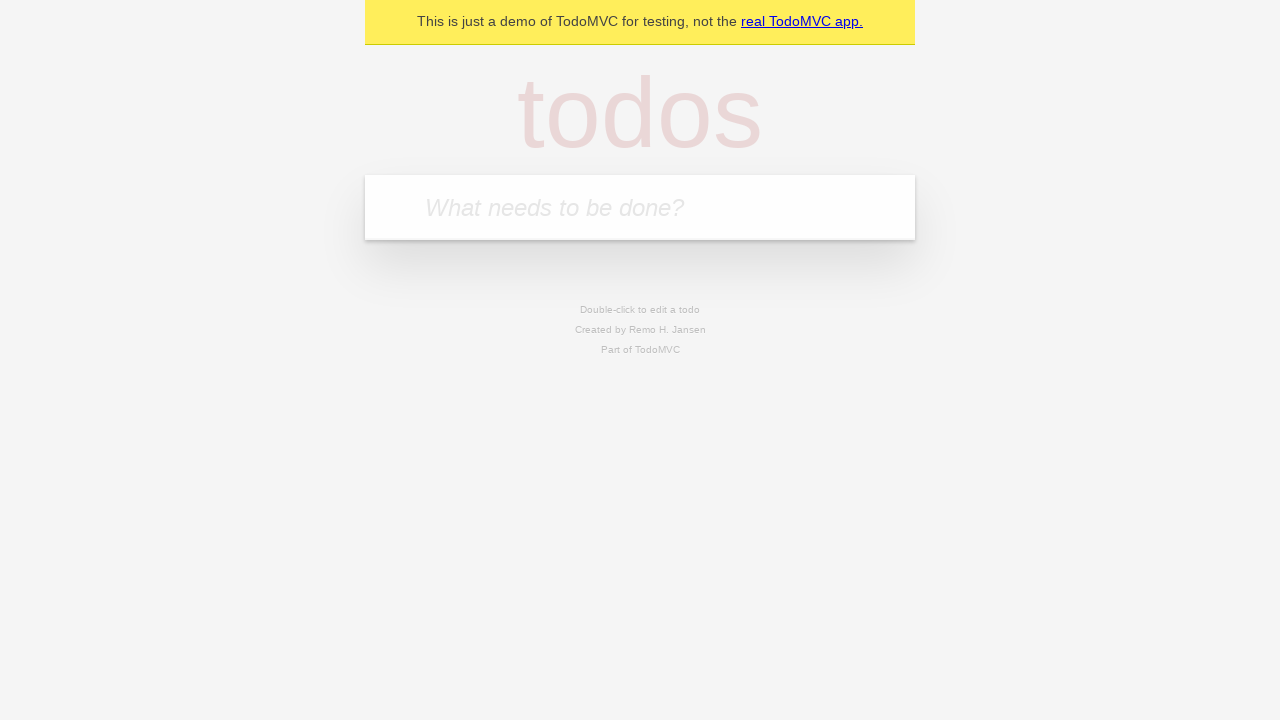

Filled todo input with 'buy some cheese' on internal:attr=[placeholder="What needs to be done?"i]
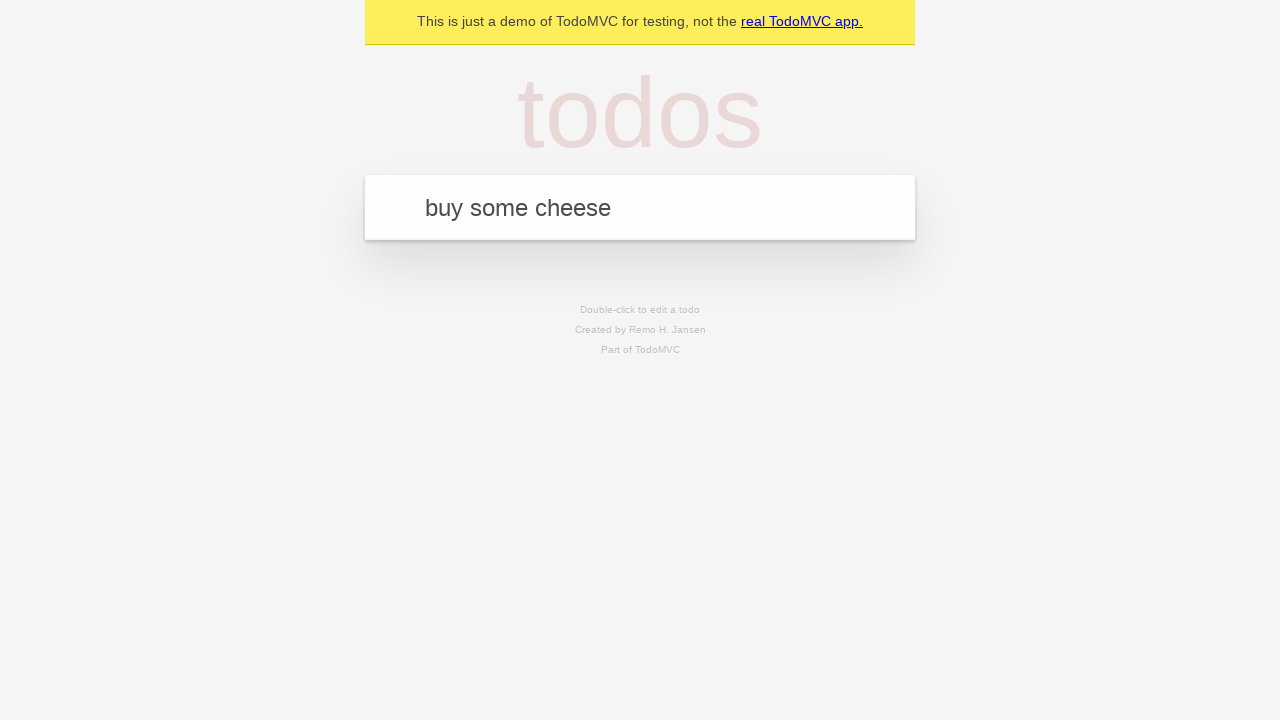

Pressed Enter to create first todo item on internal:attr=[placeholder="What needs to be done?"i]
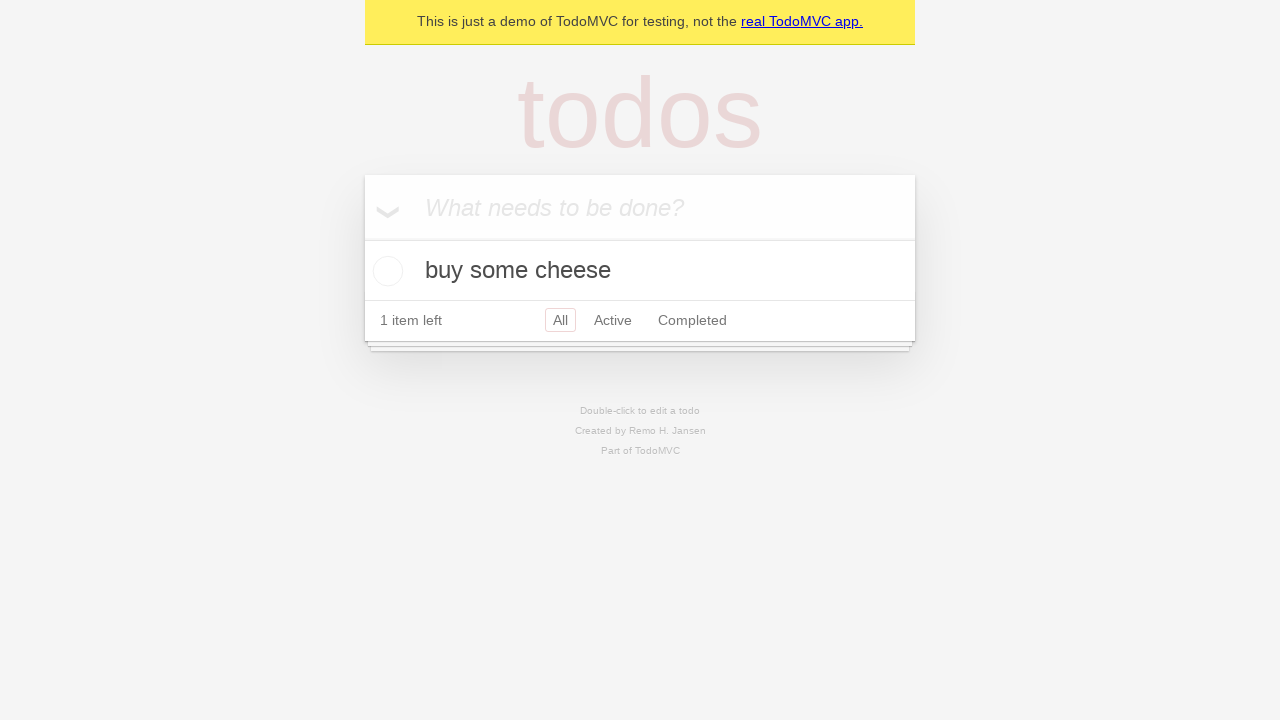

Filled todo input with 'feed the cat' on internal:attr=[placeholder="What needs to be done?"i]
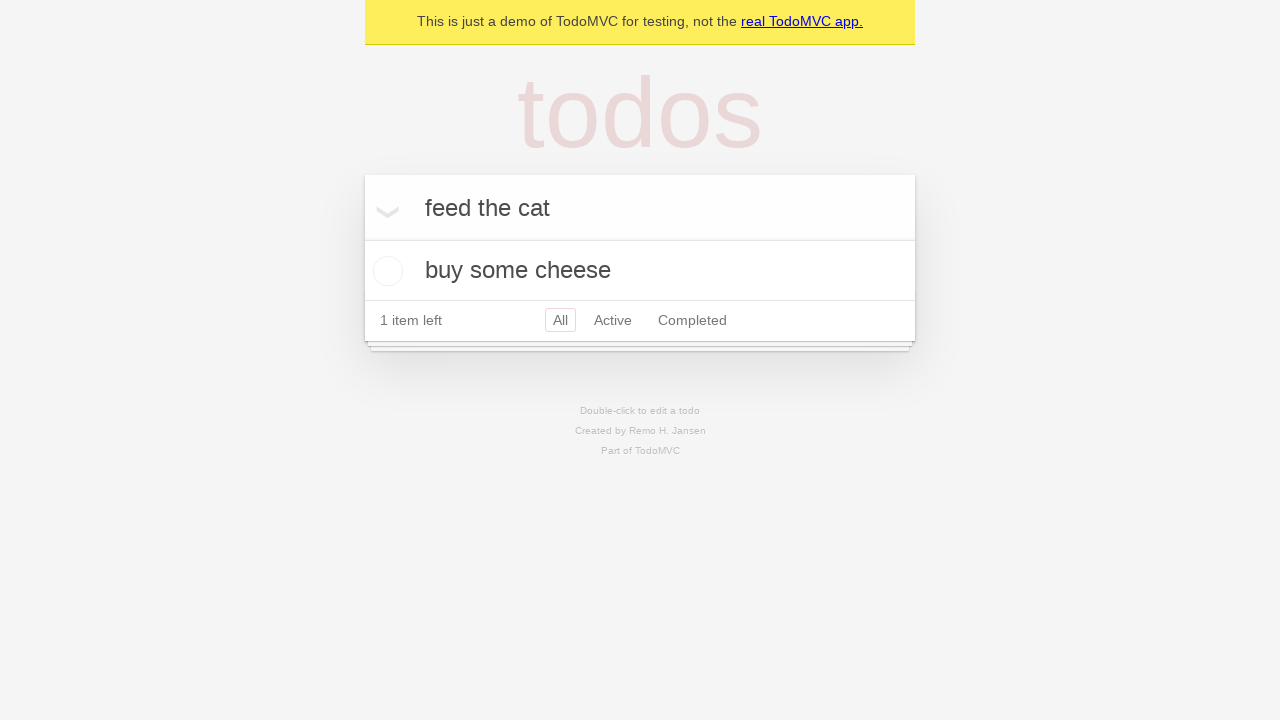

Pressed Enter to create second todo item on internal:attr=[placeholder="What needs to be done?"i]
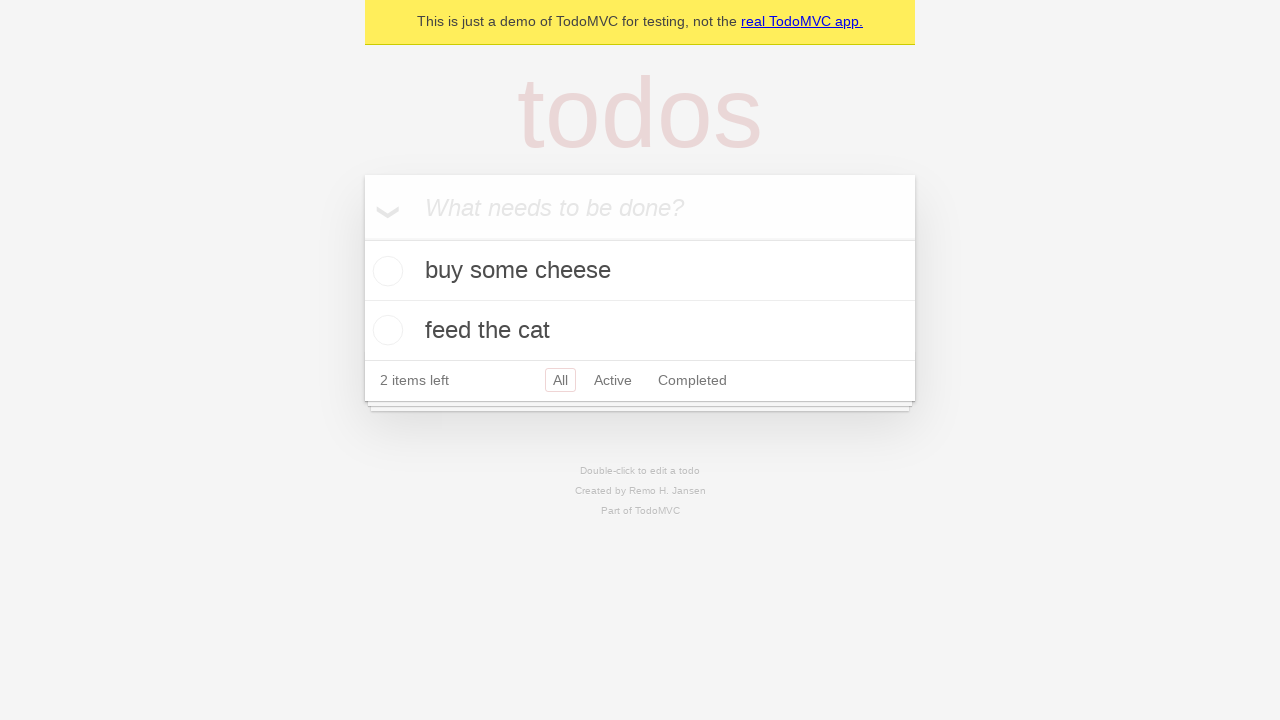

Checked the first todo item 'buy some cheese' at (385, 271) on internal:testid=[data-testid="todo-item"s] >> nth=0 >> internal:role=checkbox
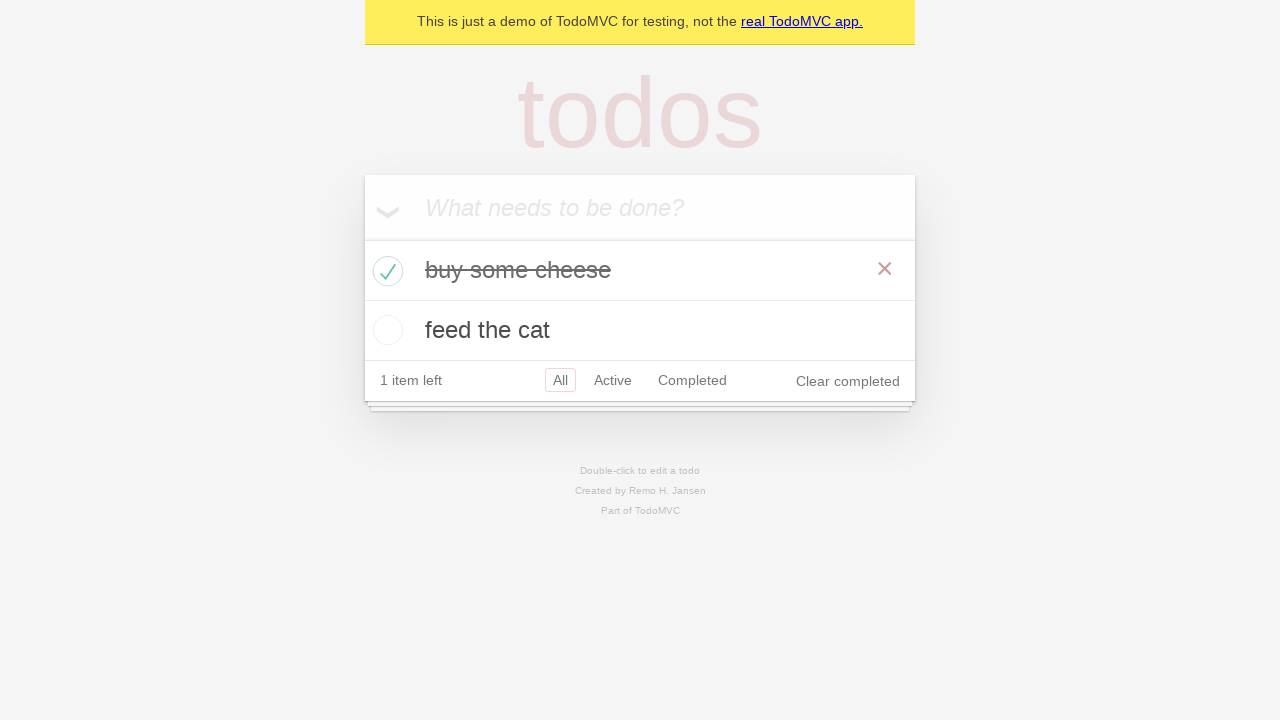

Unchecked the first todo item to mark it as incomplete at (385, 271) on internal:testid=[data-testid="todo-item"s] >> nth=0 >> internal:role=checkbox
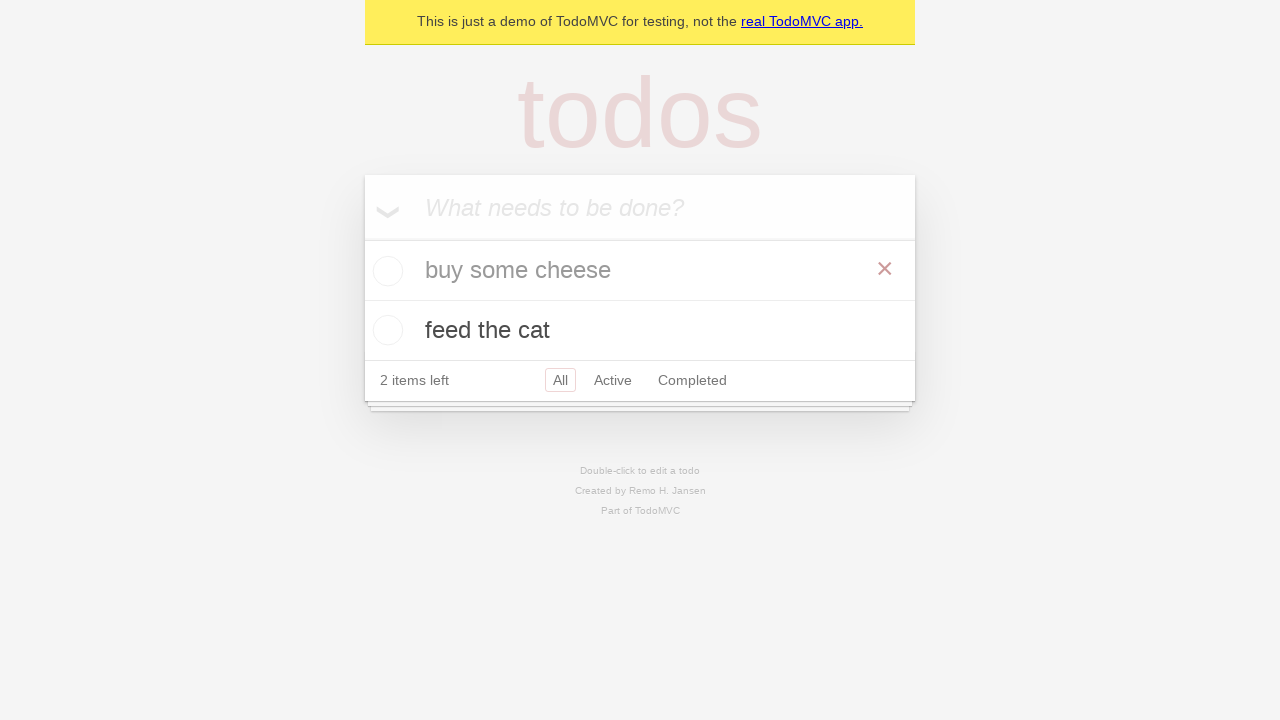

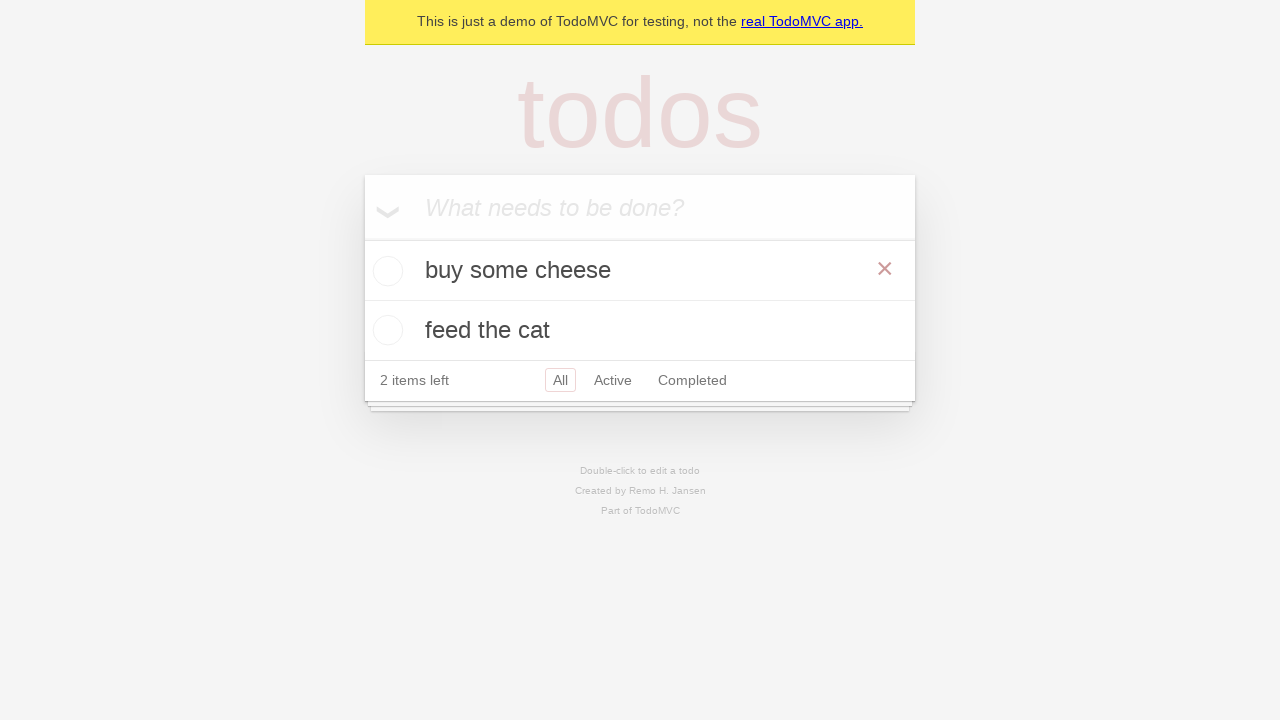